Tests handling of JavaScript alerts by triggering an alert, accepting it, and verifying the result message

Starting URL: https://the-internet.herokuapp.com/javascript_alerts

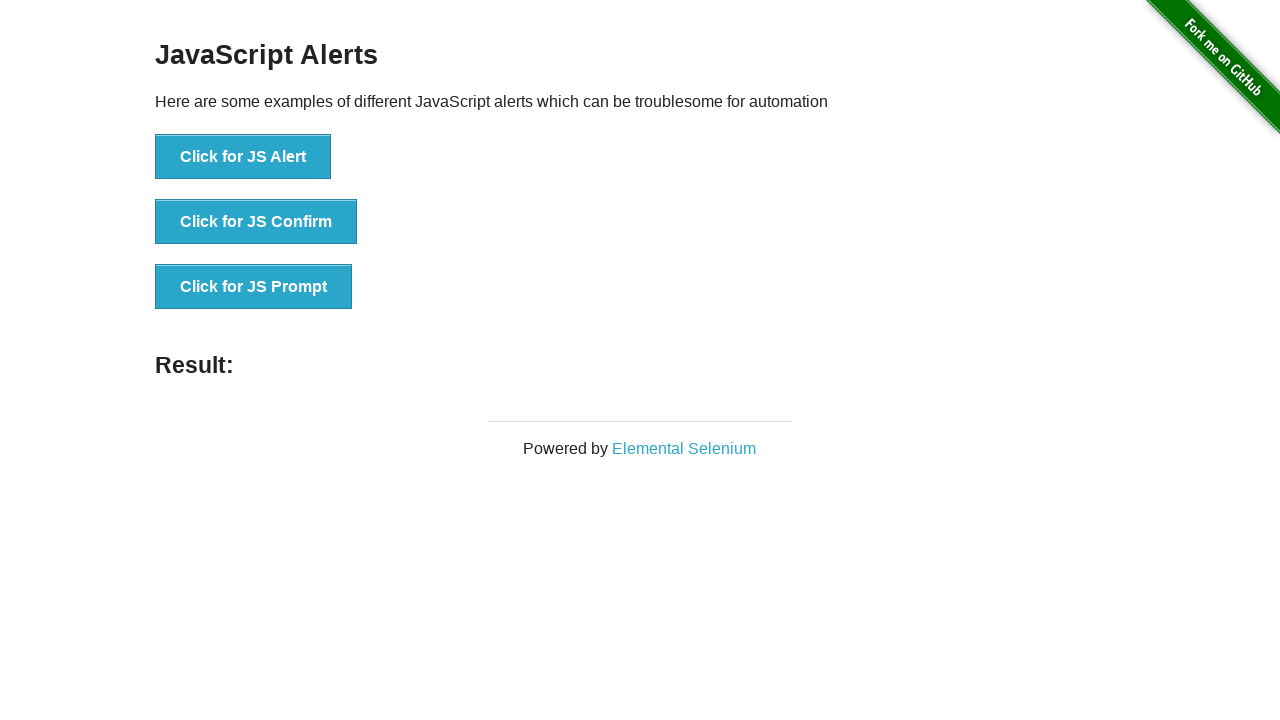

Set up dialog handler to automatically accept alerts
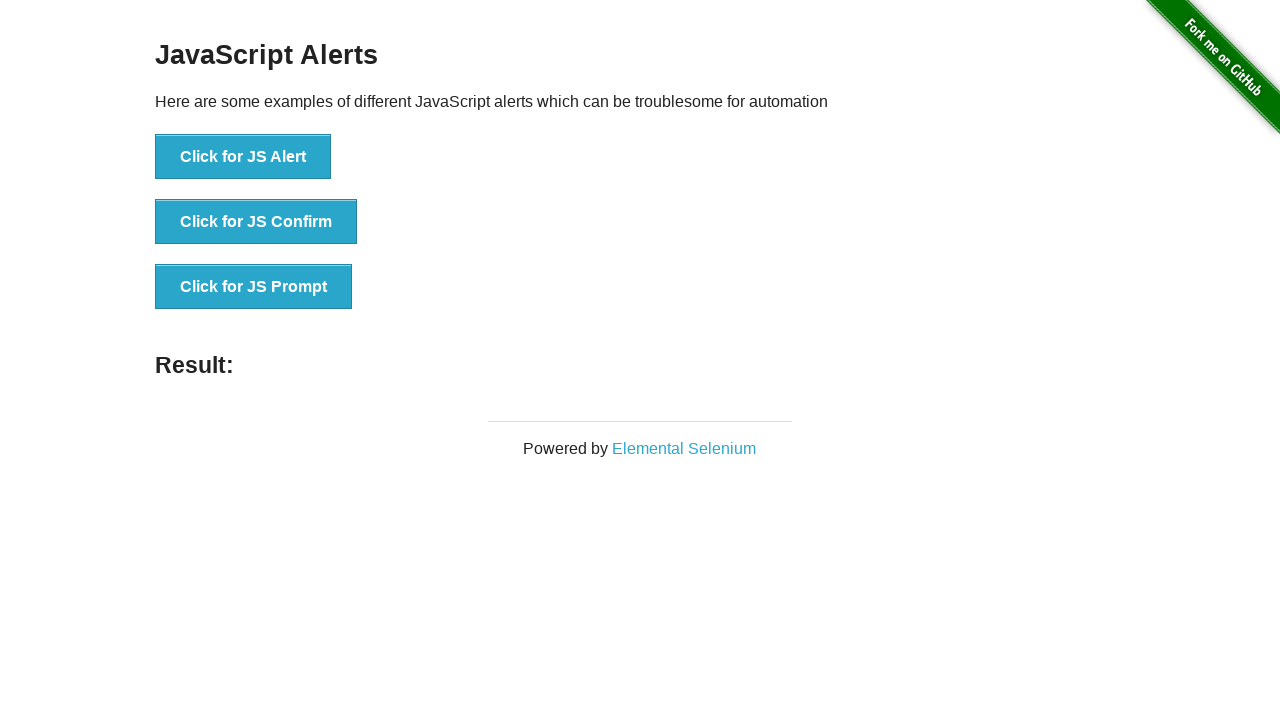

Clicked the 'Click for JS Alert' button to trigger JavaScript alert at (243, 157) on button:has-text('Click for JS Alert')
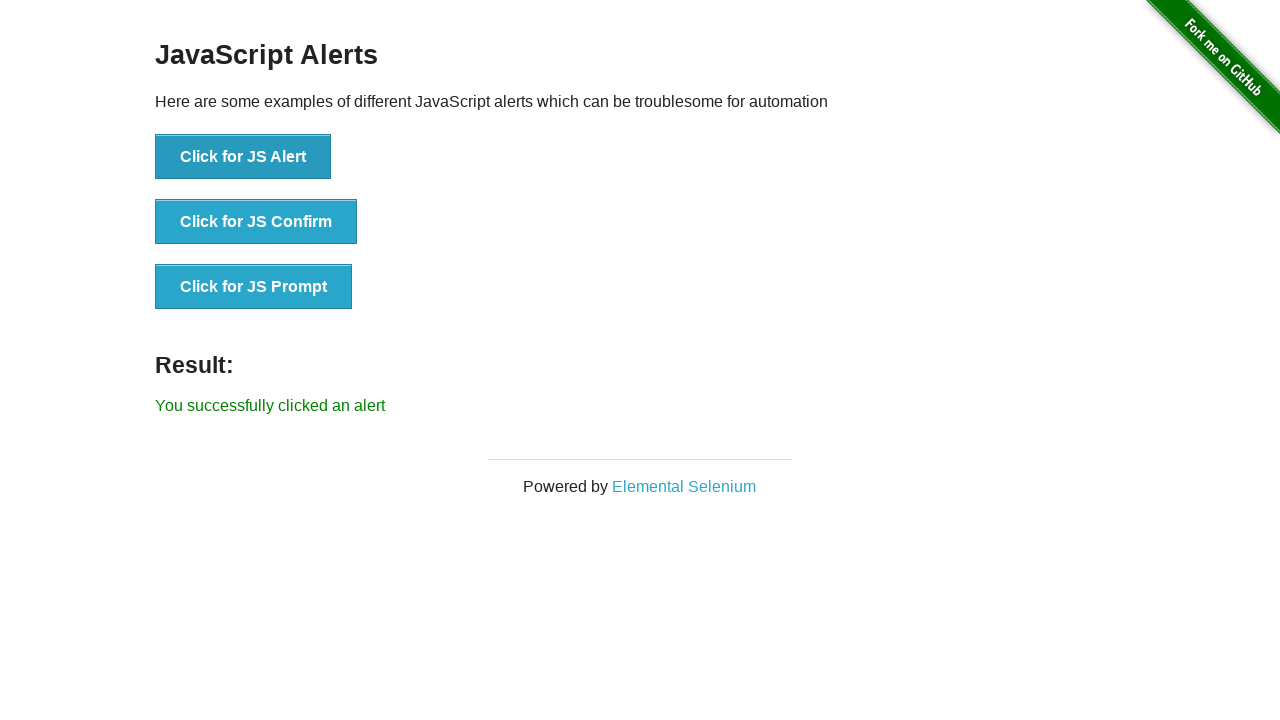

Verified success message 'You successfully clicked an alert' is displayed after accepting the alert
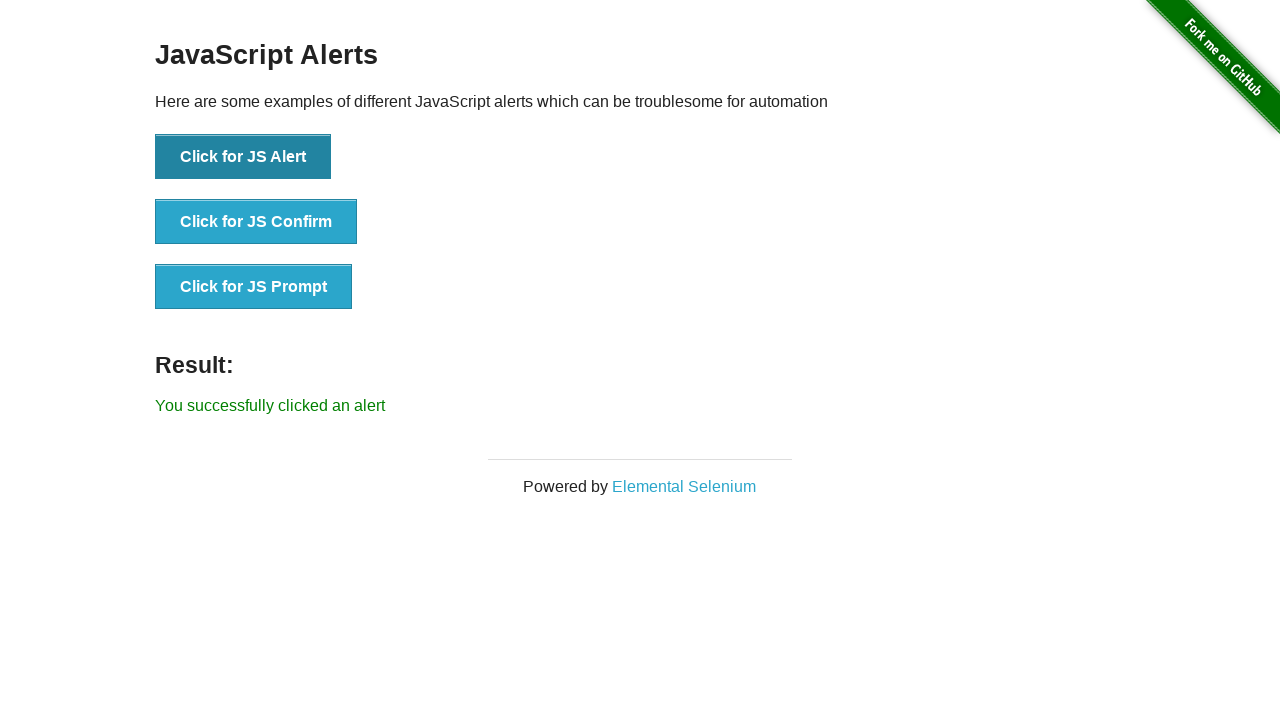

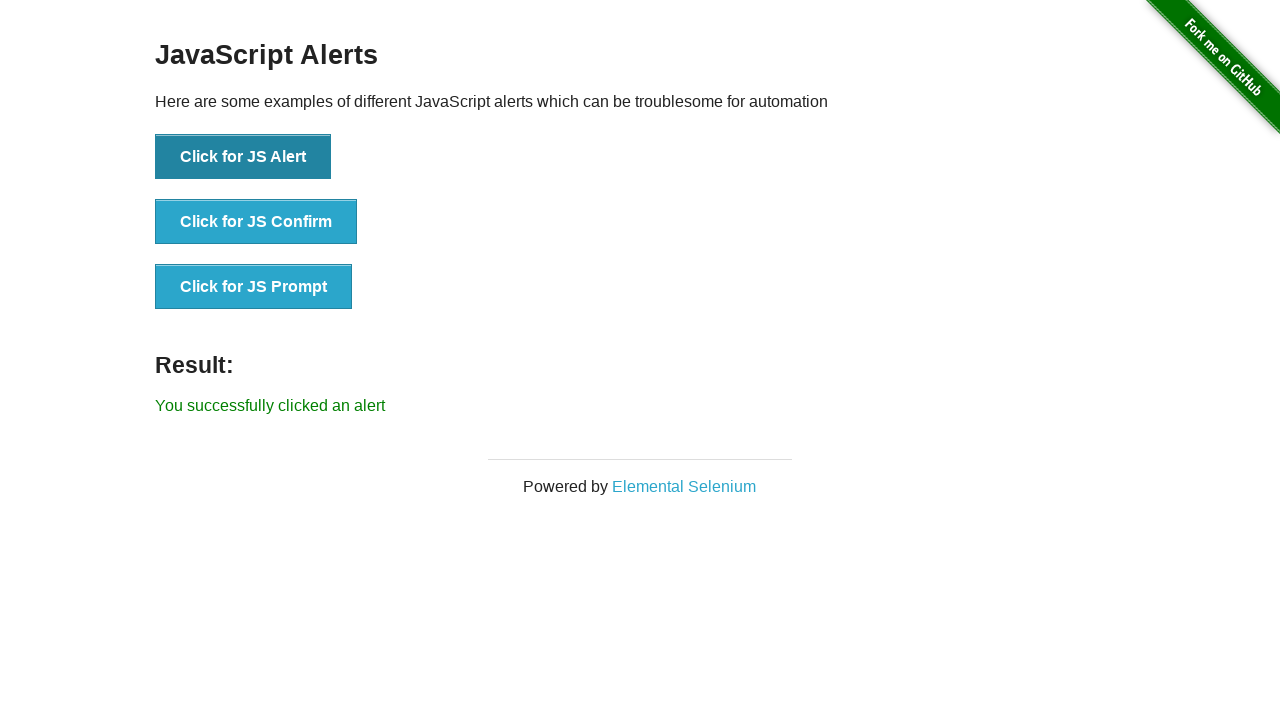